Clicks a link to open a new tab and verifies that two tabs are opened

Starting URL: https://the-internet.herokuapp.com/windows

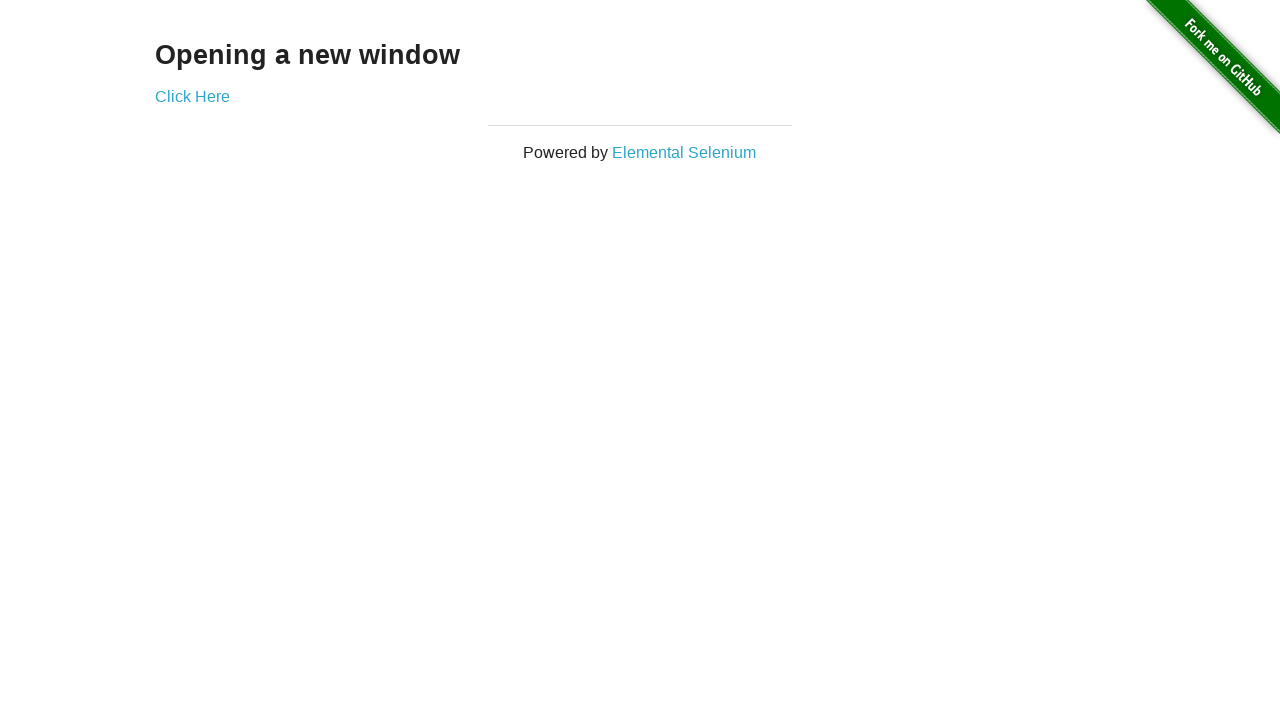

Clicked link to open new tab at (192, 96) on .example a
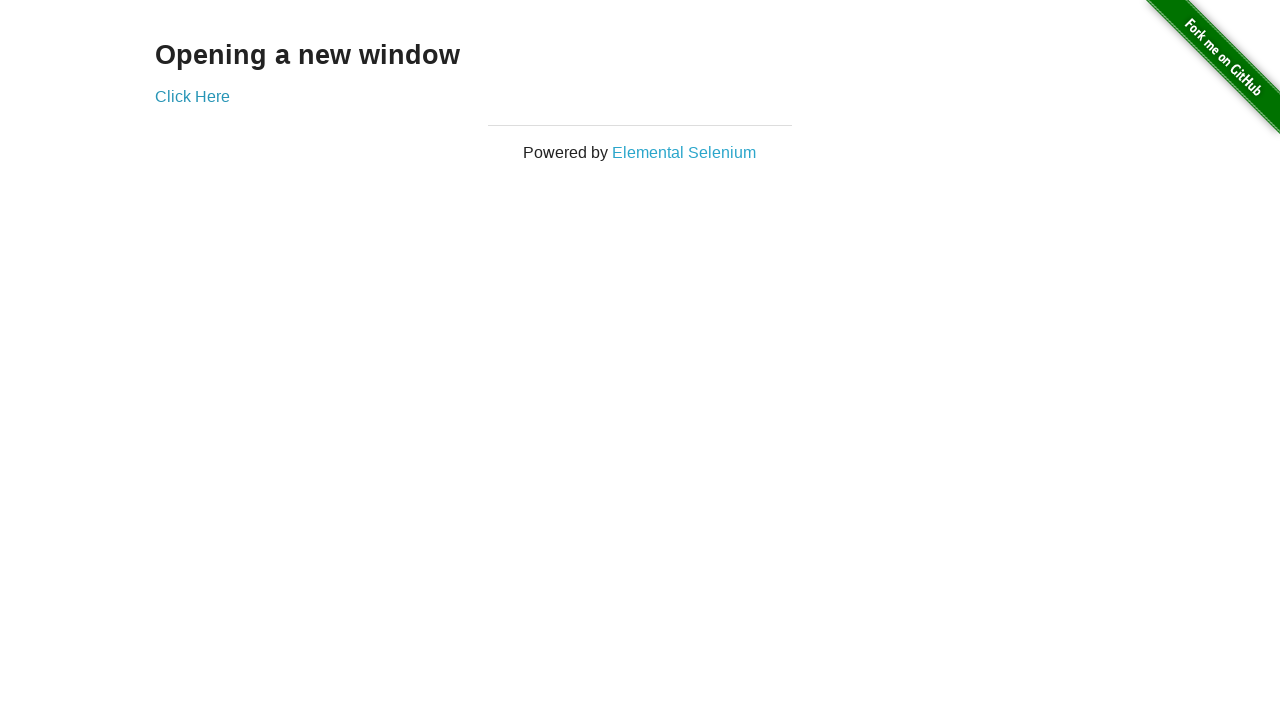

New tab opened and captured
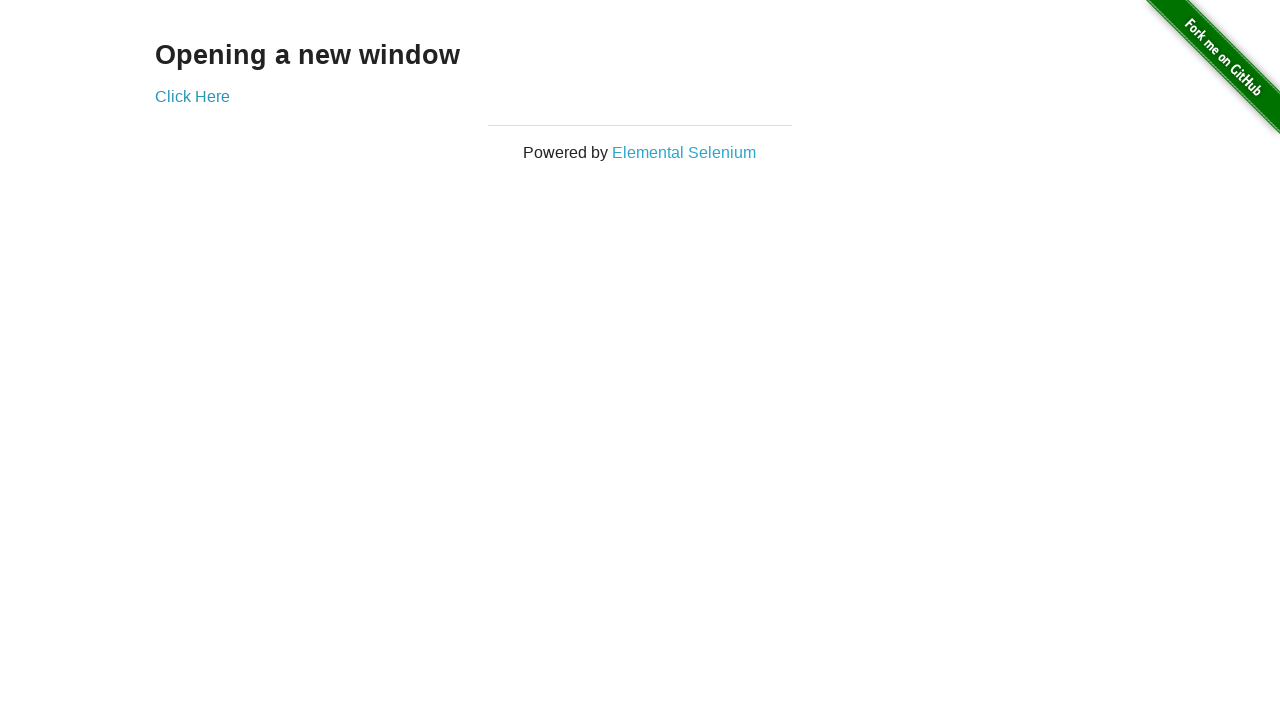

Verified that two tabs are now open
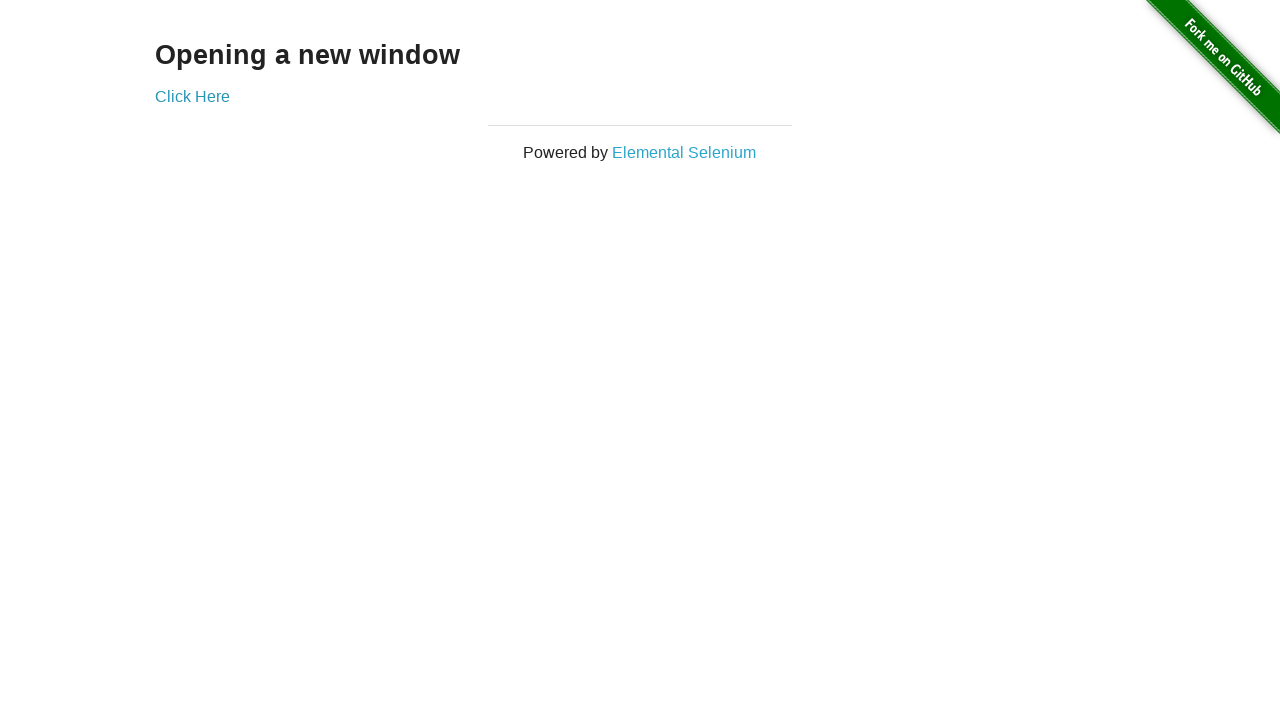

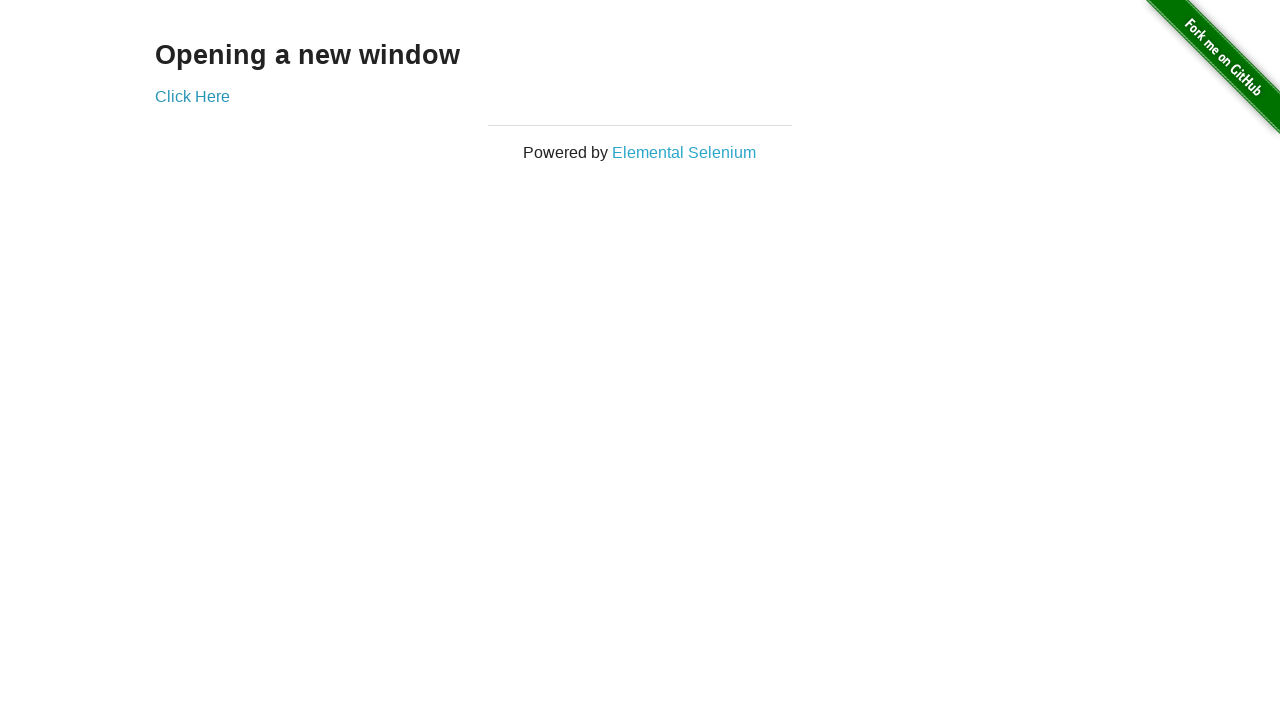